Tests keyboard actions by selecting, copying, and pasting text from one field to another using keyboard shortcuts

Starting URL: https://testautomationpractice.blogspot.com/

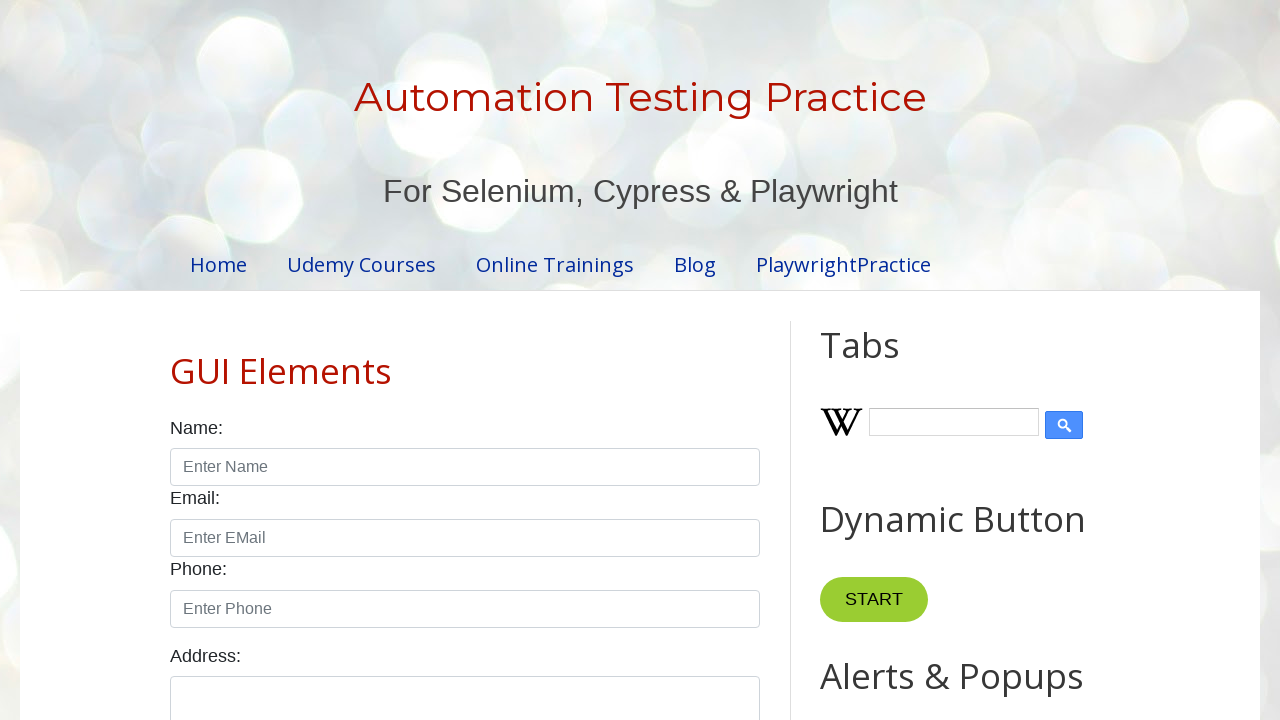

Clicked on the first text field at (977, 361) on #field1
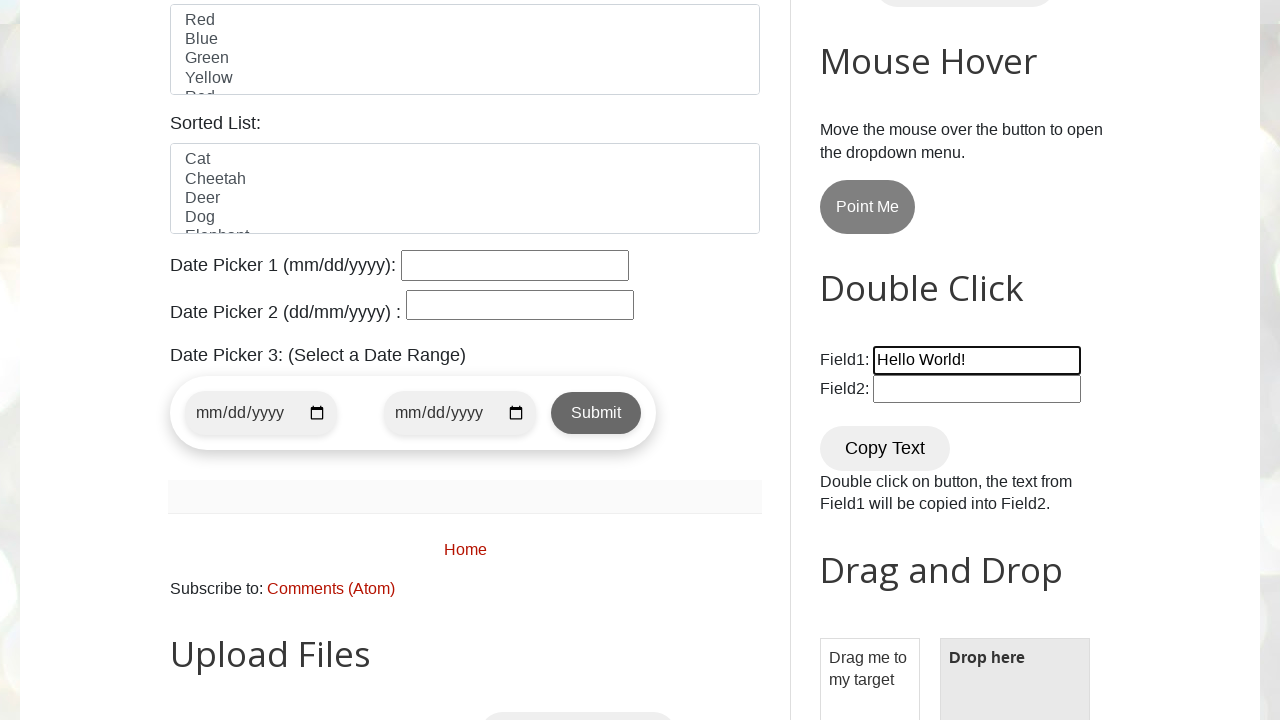

Selected all text in field with Ctrl+A
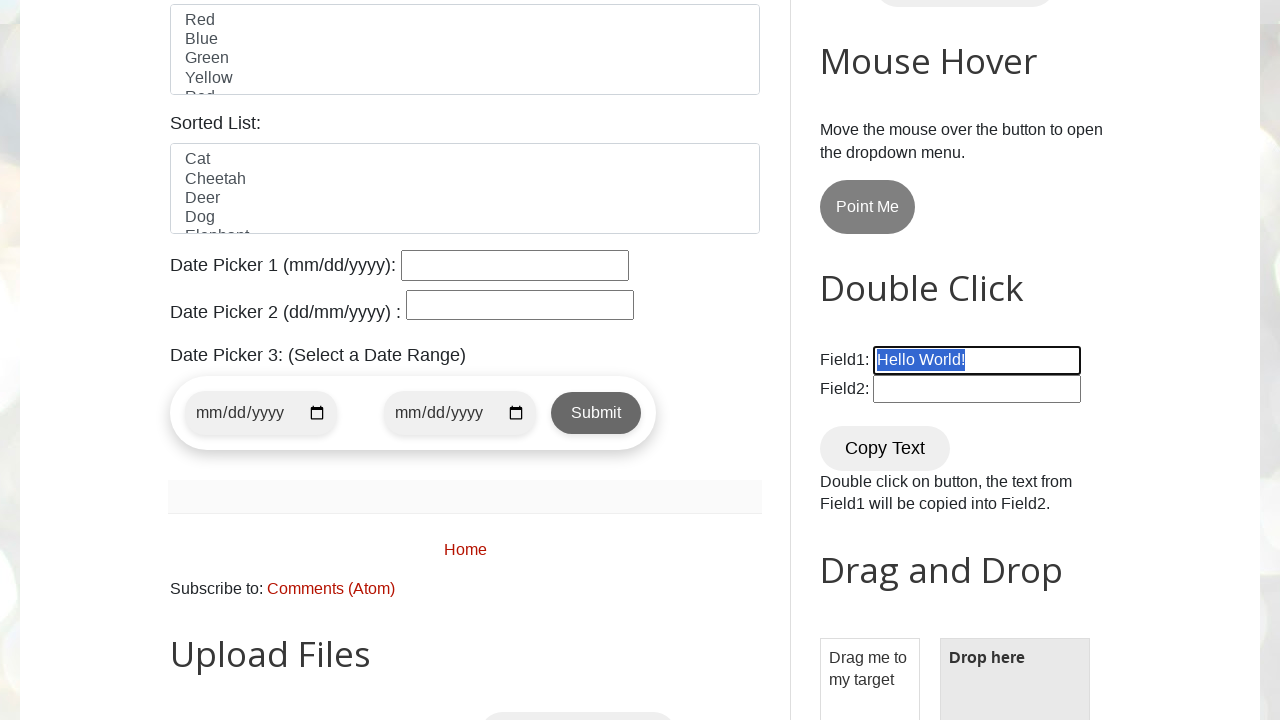

Copied text to clipboard with Ctrl+C
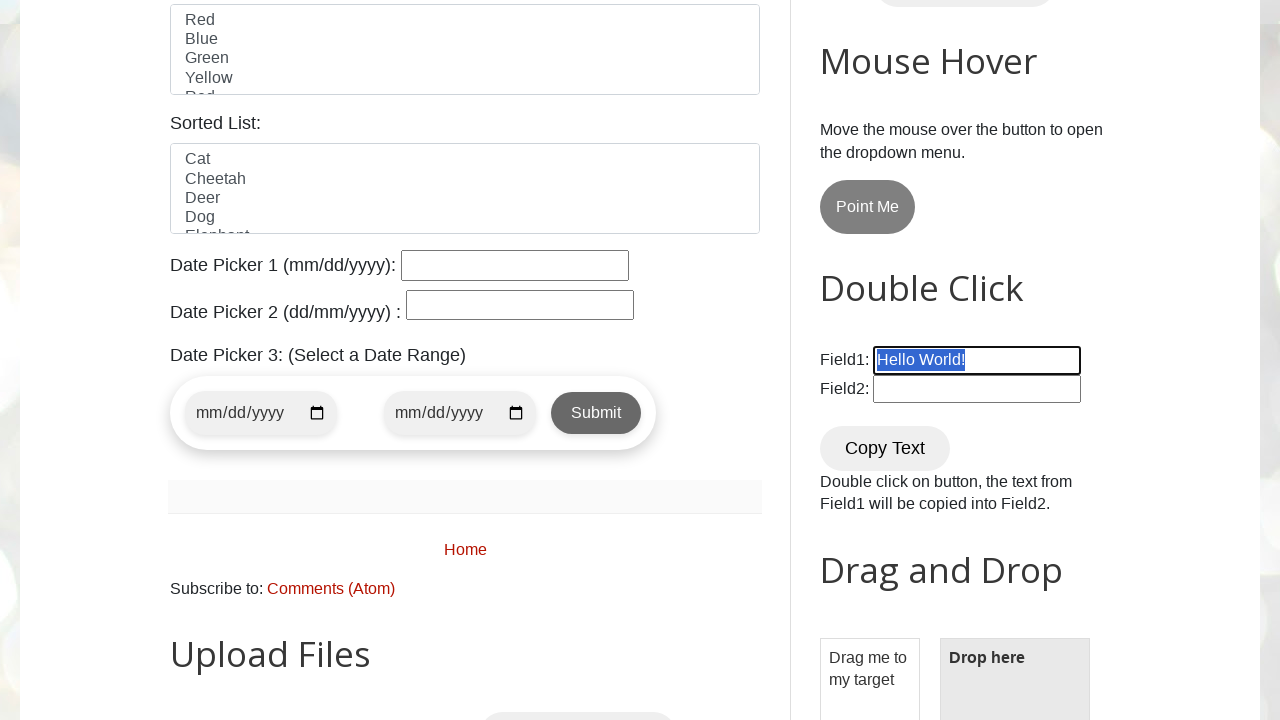

Moved to next field using Tab key
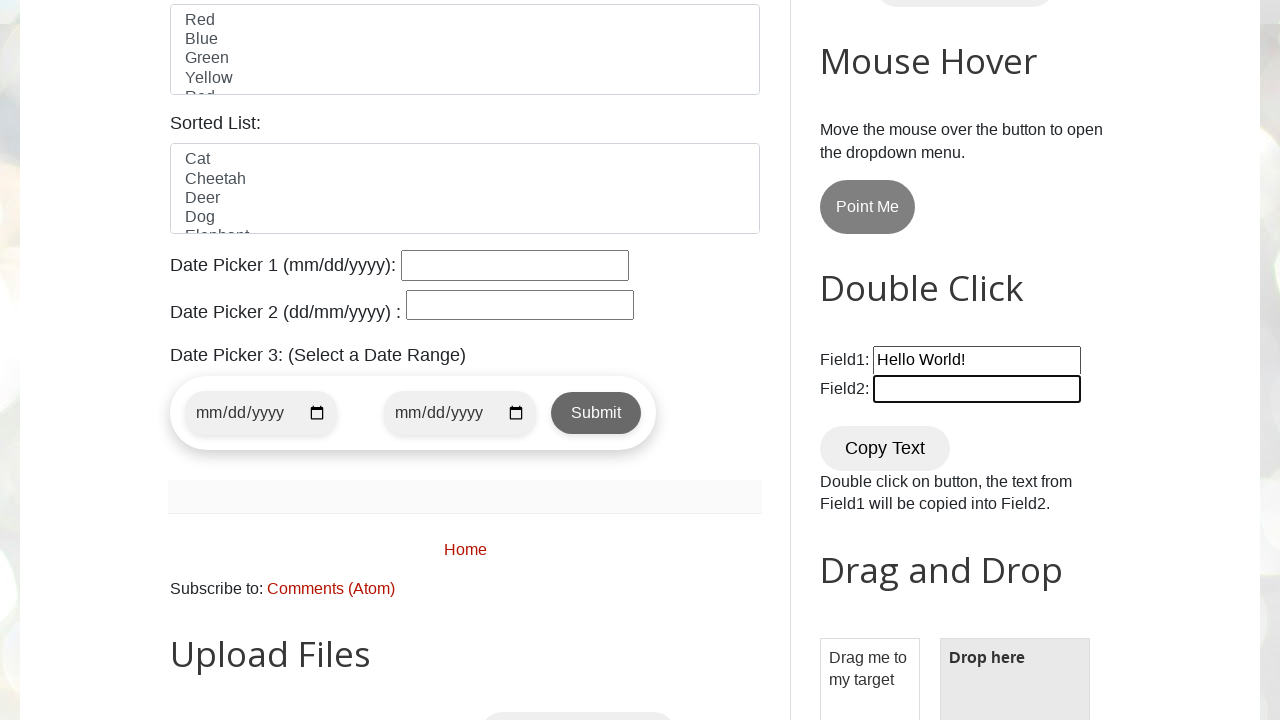

Pasted text into second field with Ctrl+V
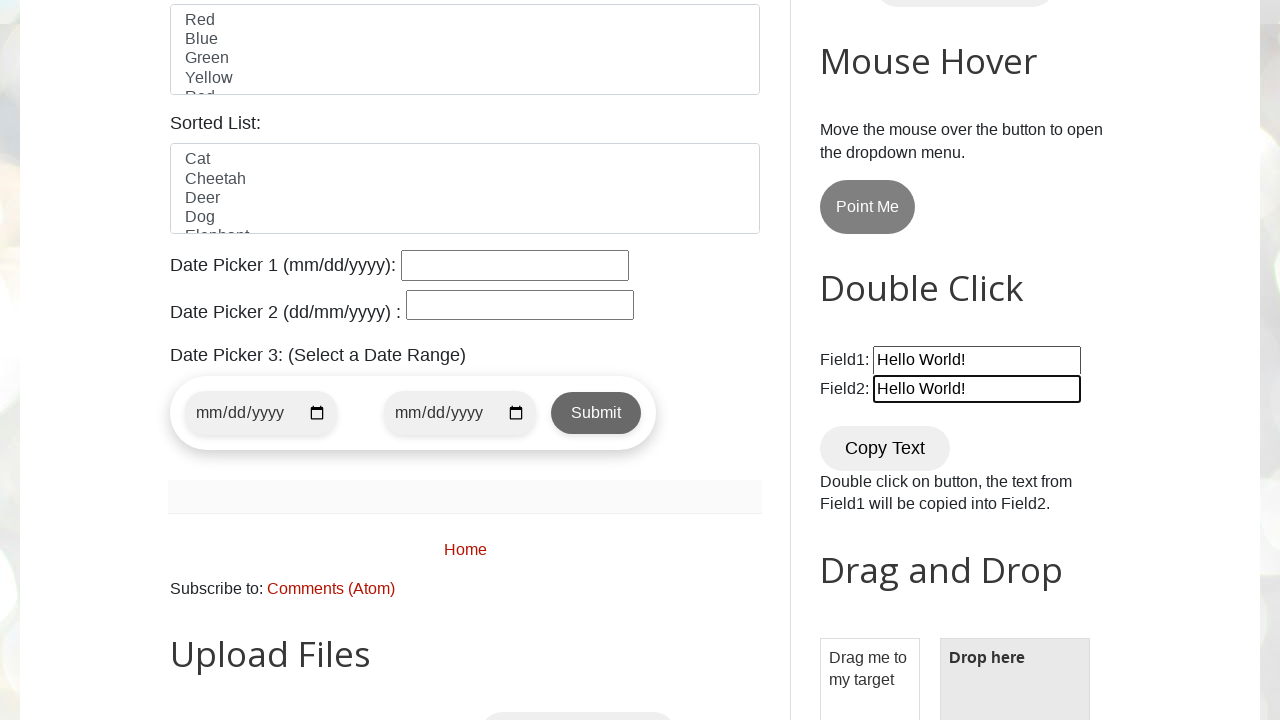

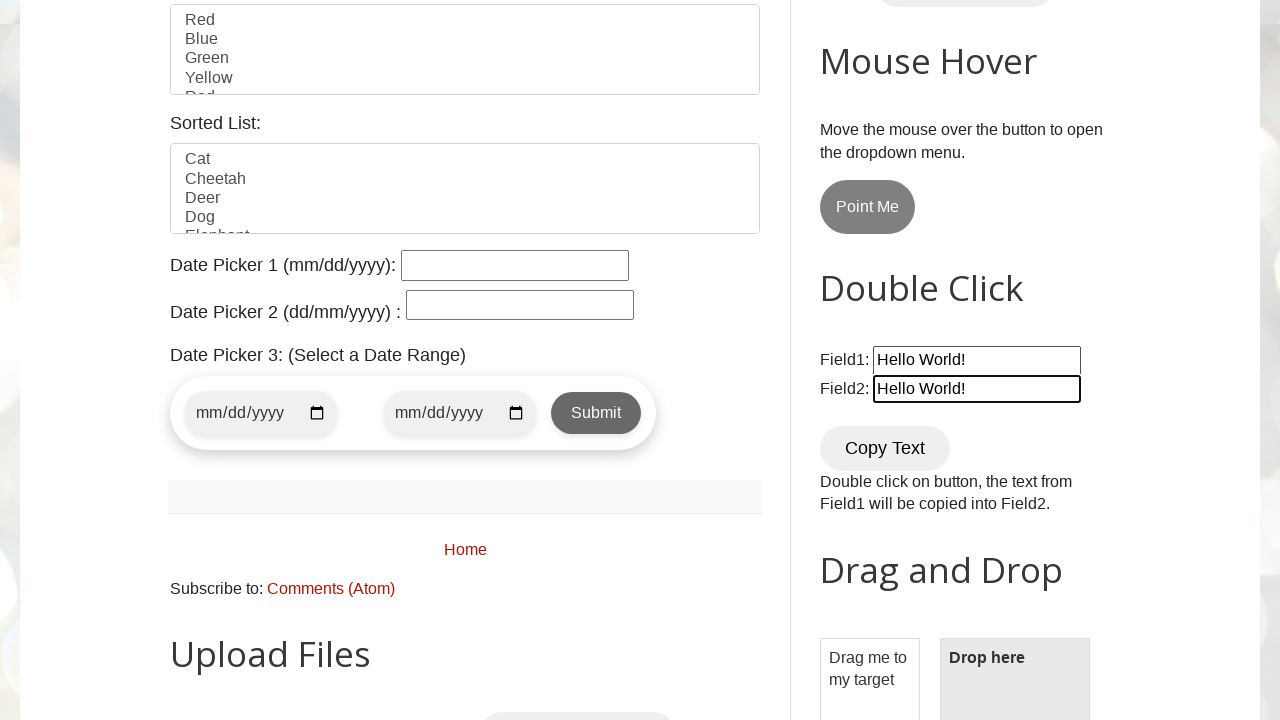